Tests jQuery UI drag and drop functionality by dragging an element and dropping it onto a target area within an iframe

Starting URL: https://jqueryui.com/droppable/

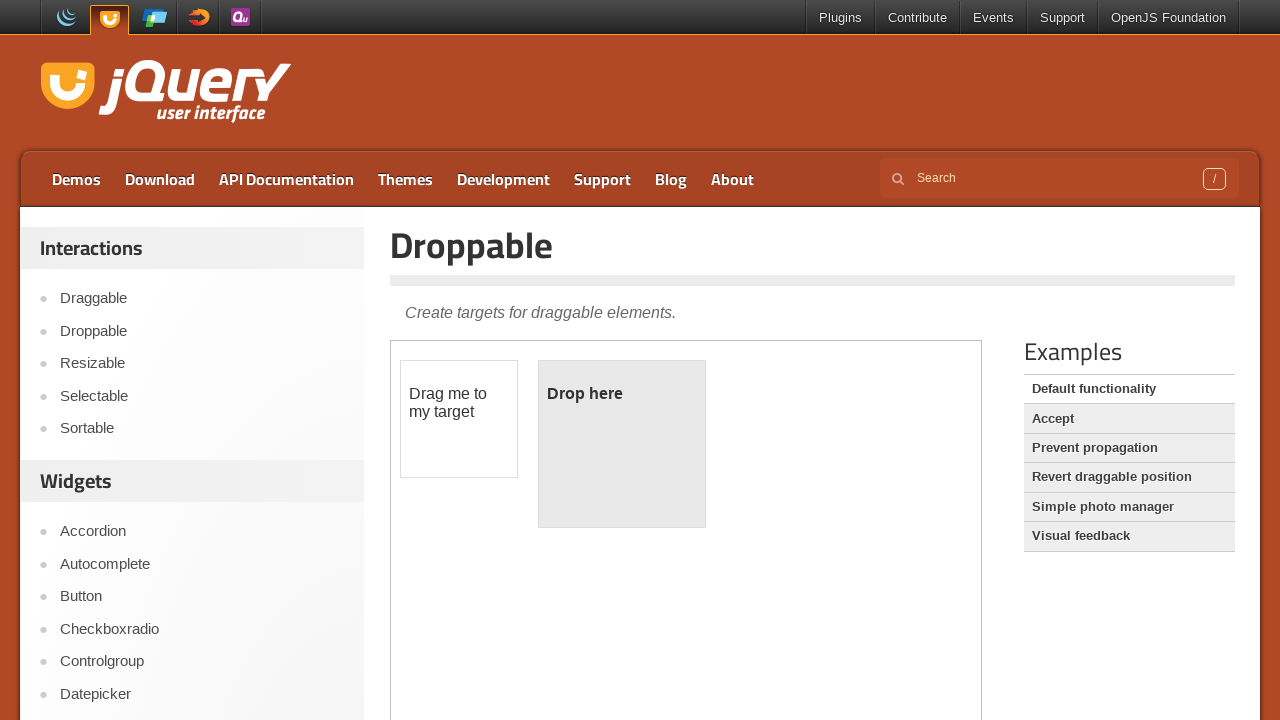

Navigated to jQuery UI droppable demo page
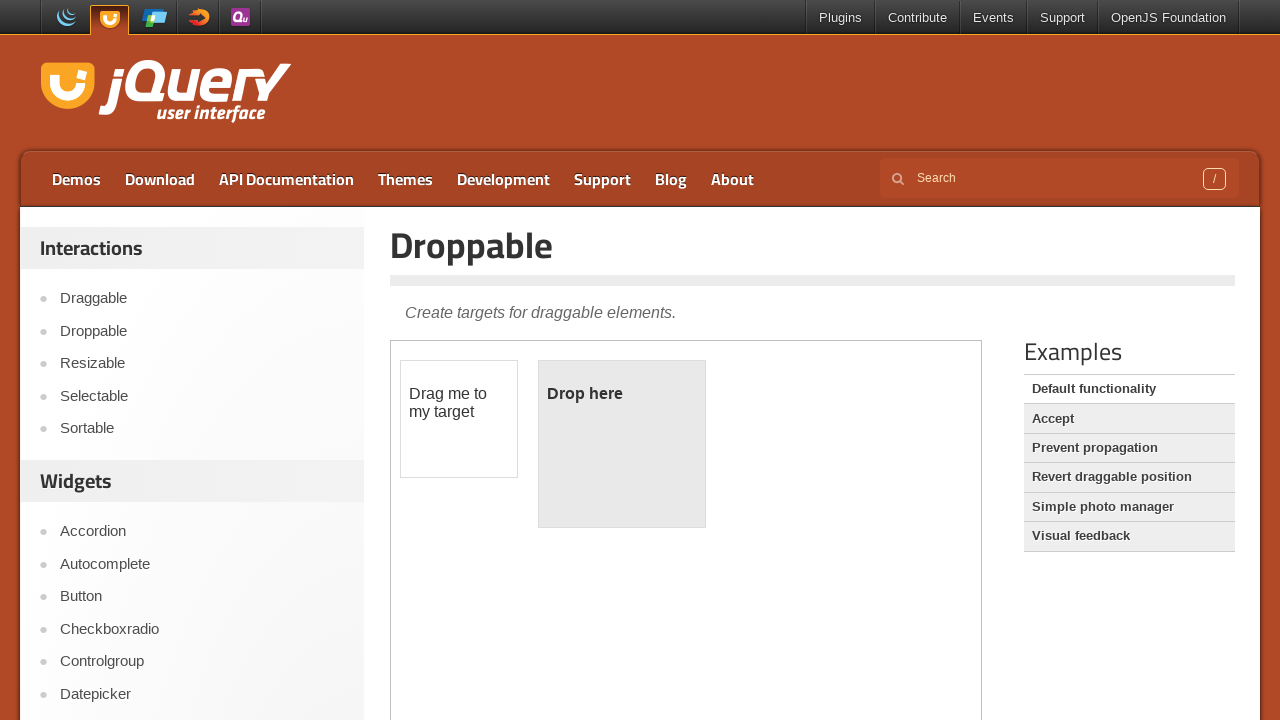

Located the demo frame
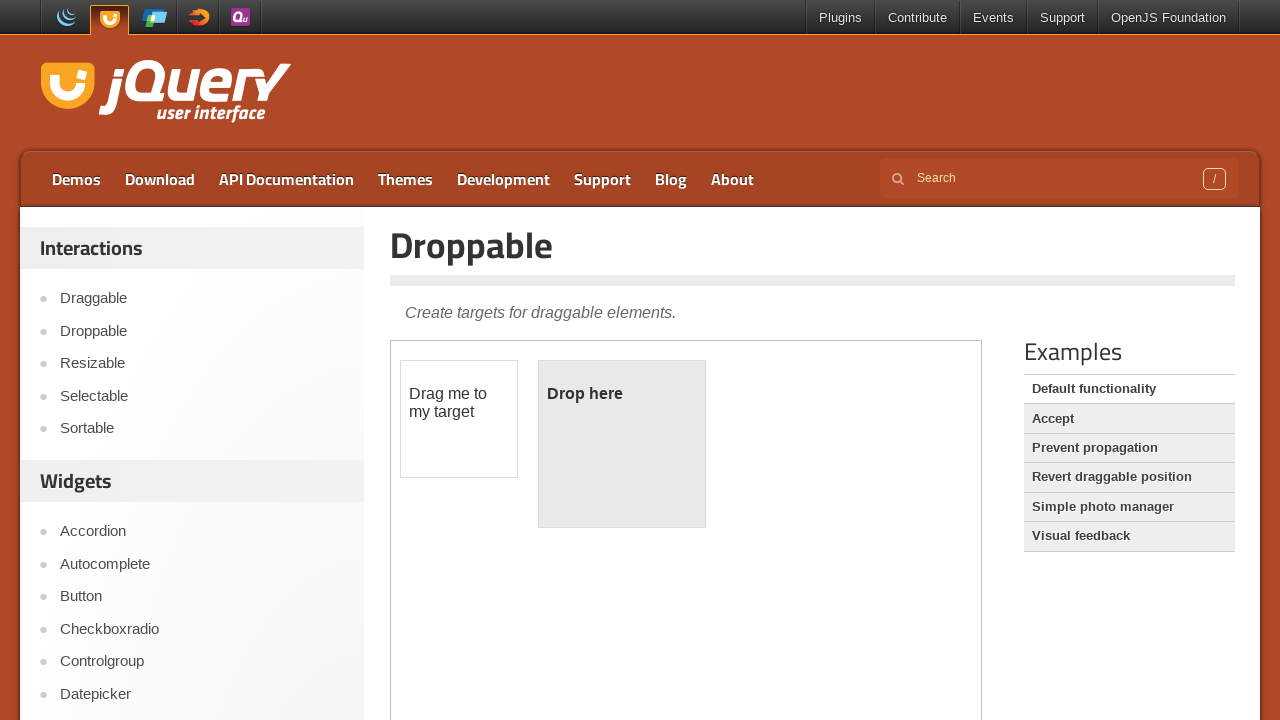

Located the draggable element within the frame
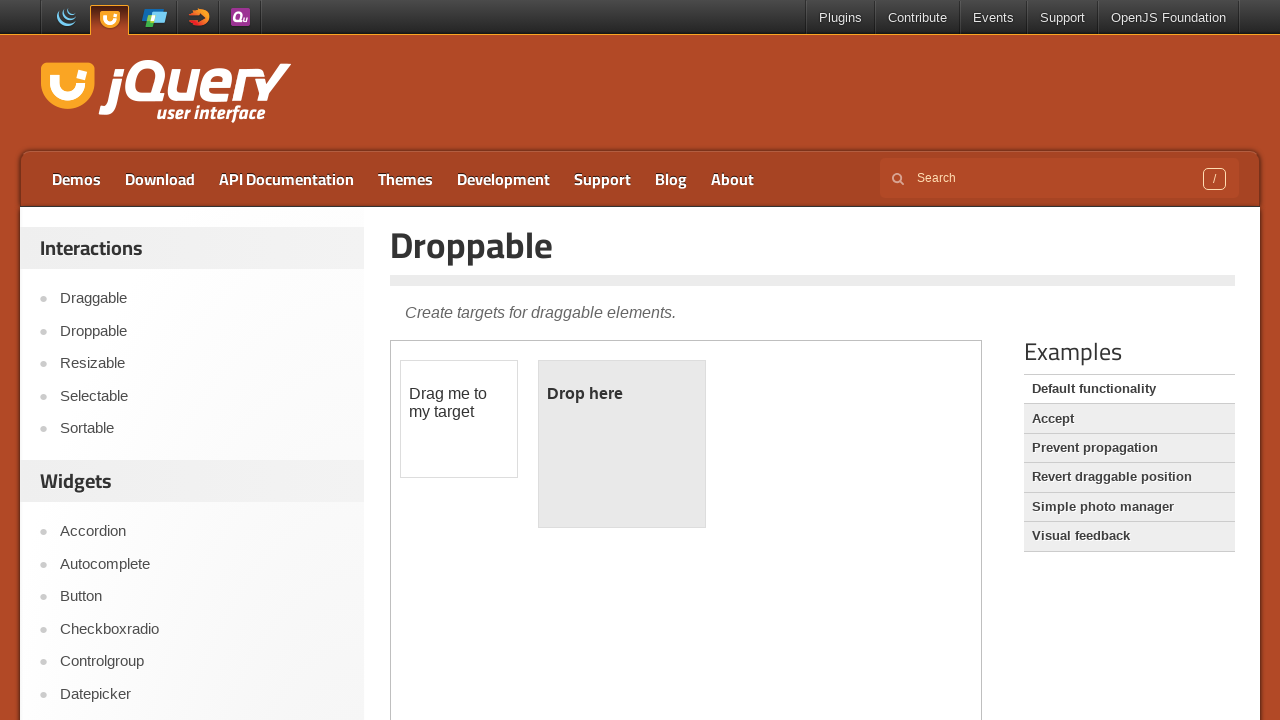

Located the droppable target element within the frame
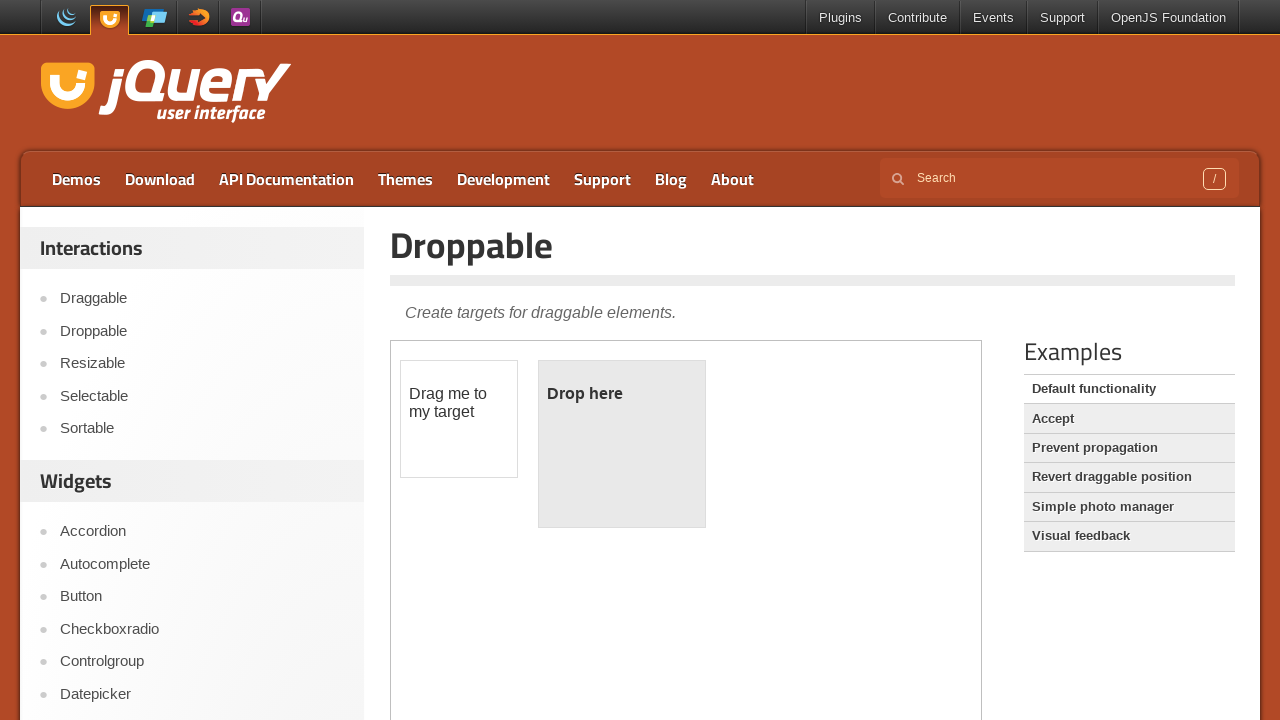

Dragged the draggable element and dropped it onto the droppable target at (622, 444)
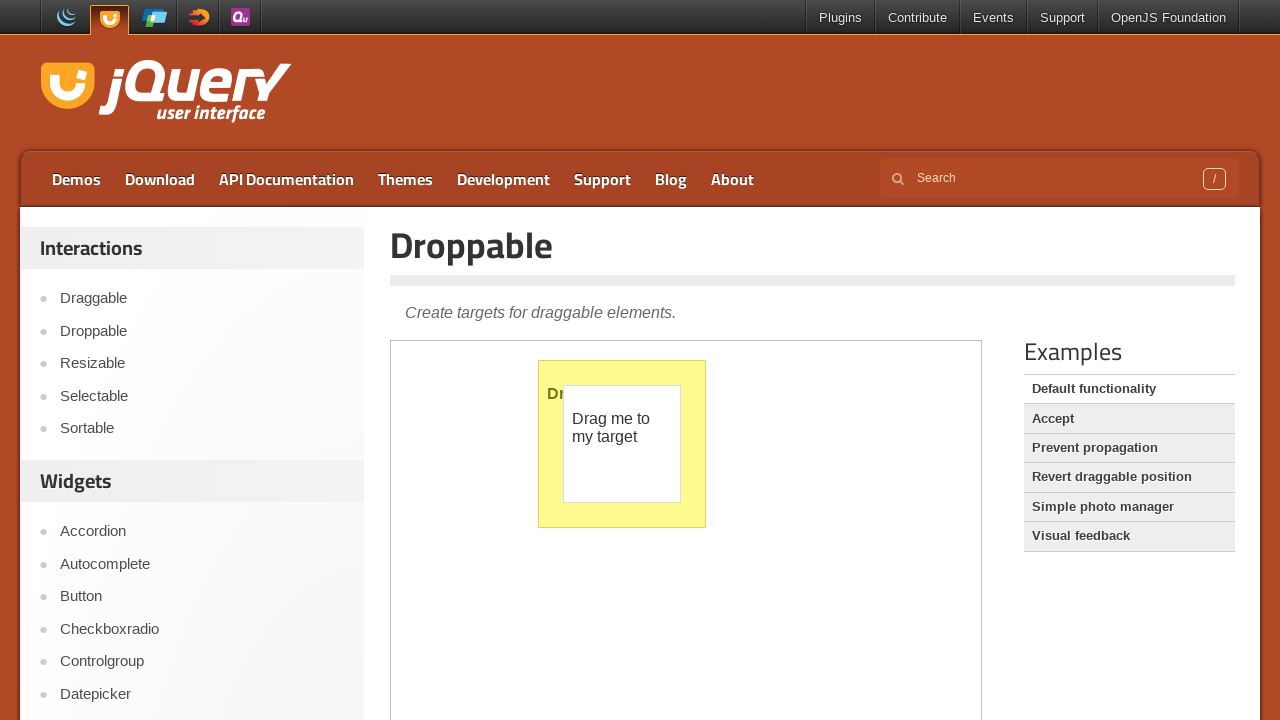

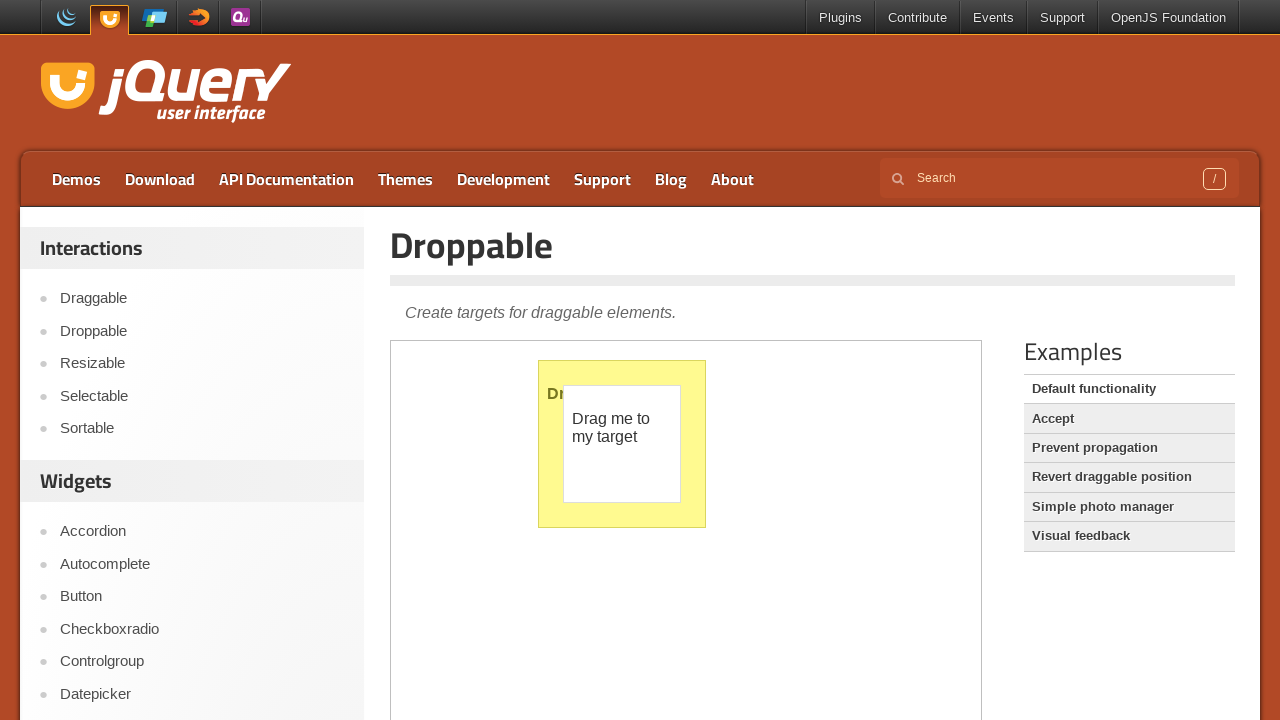